Tests multi-tab browser functionality by opening a new tab, navigating to a different page, extracting a course name, then switching back to the original tab and filling a form field with the extracted text.

Starting URL: https://rahulshettyacademy.com/angularpractice/

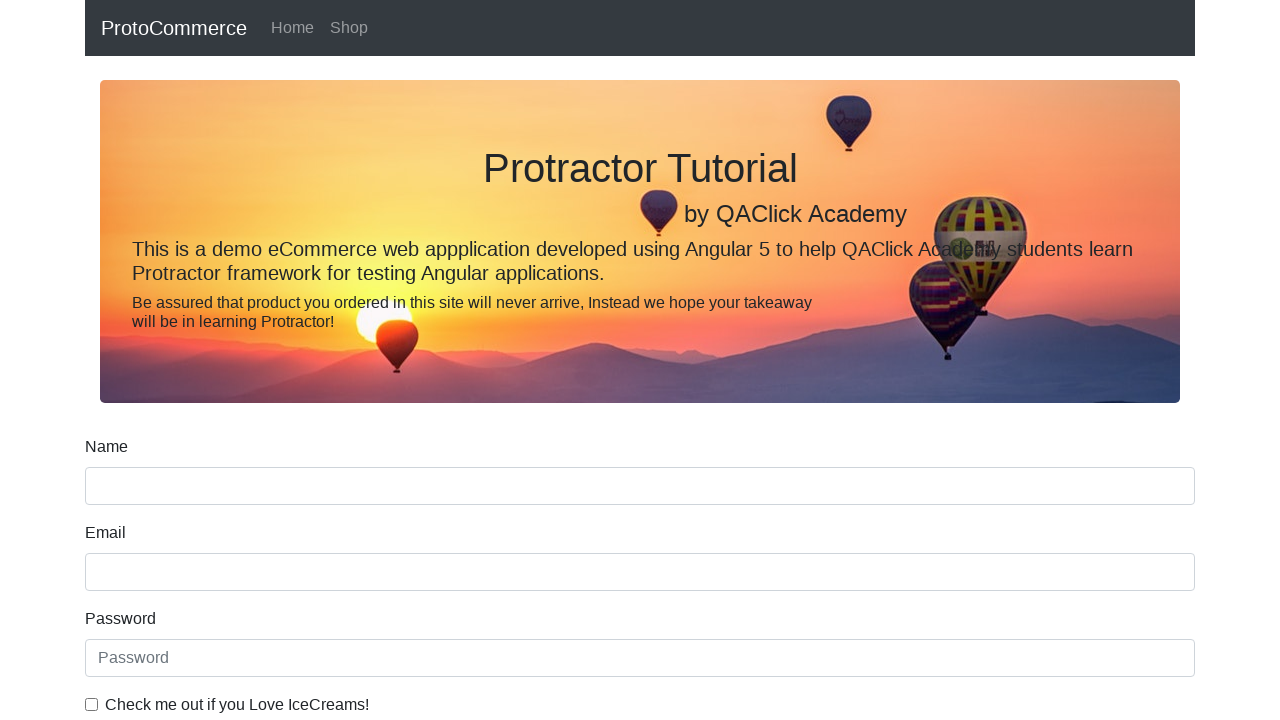

Opened a new tab
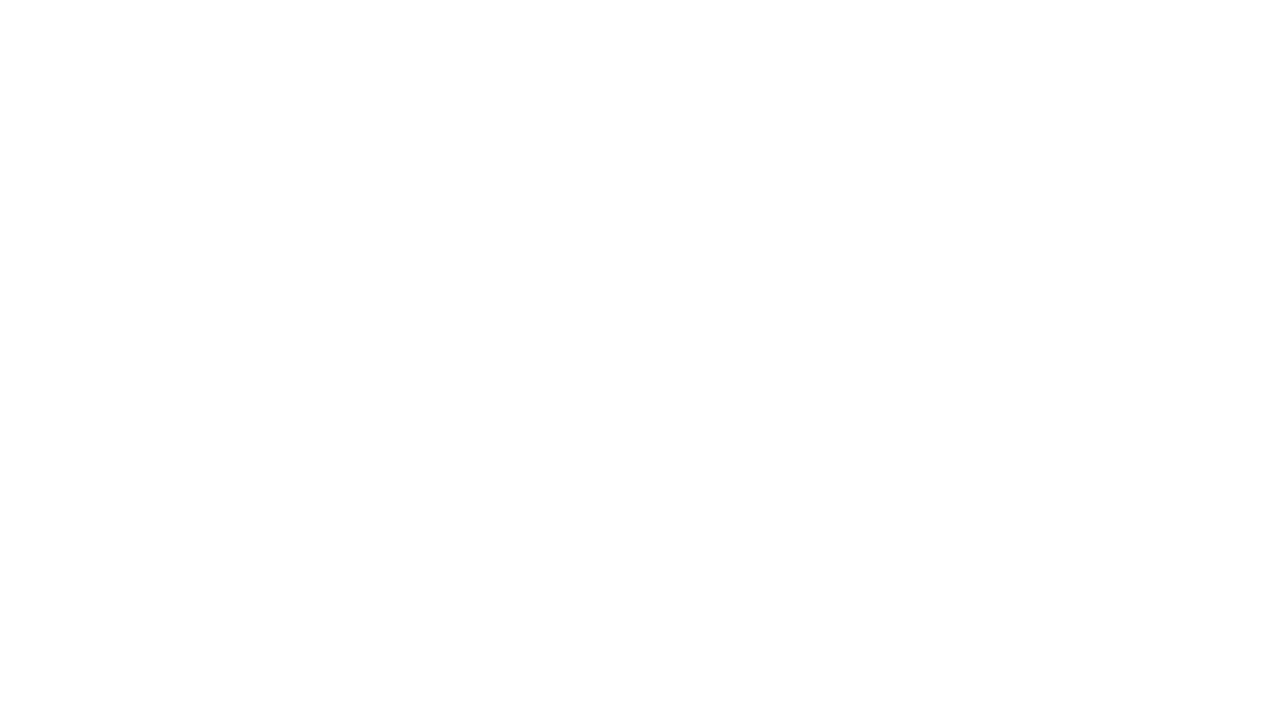

Navigated to https://rahulshettyacademy.com/
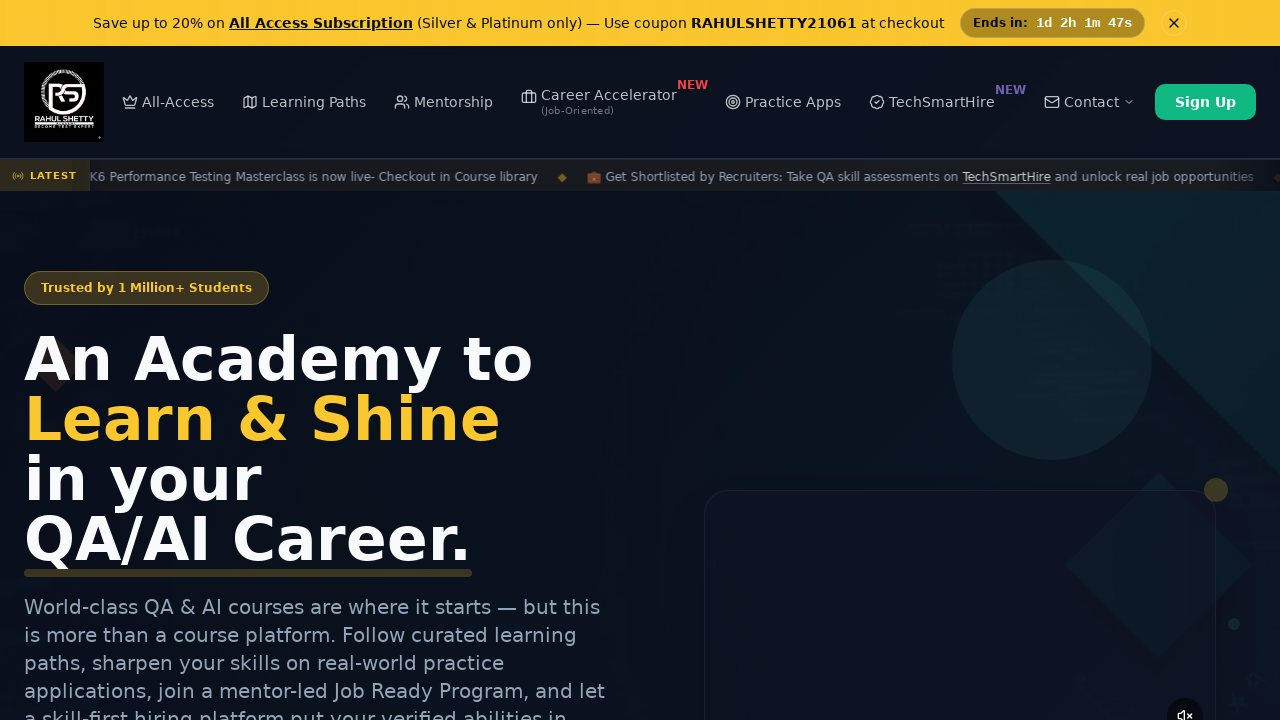

Waited for course links to load
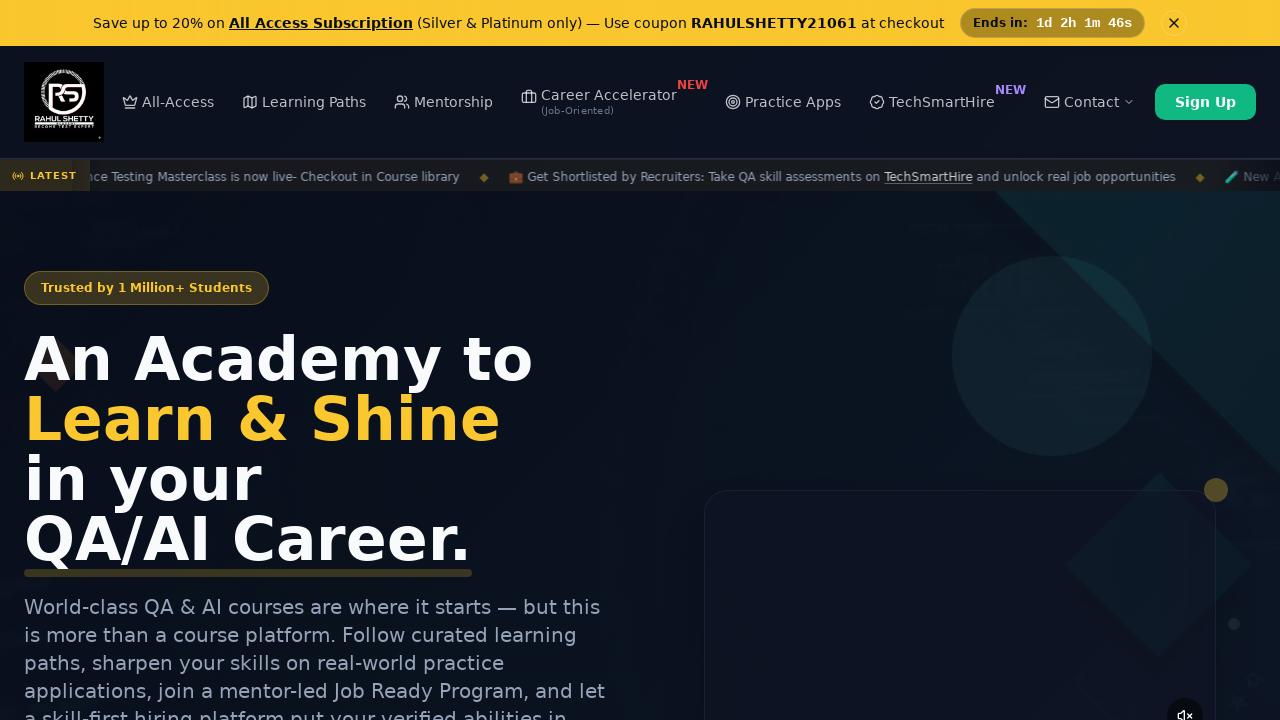

Located all course elements
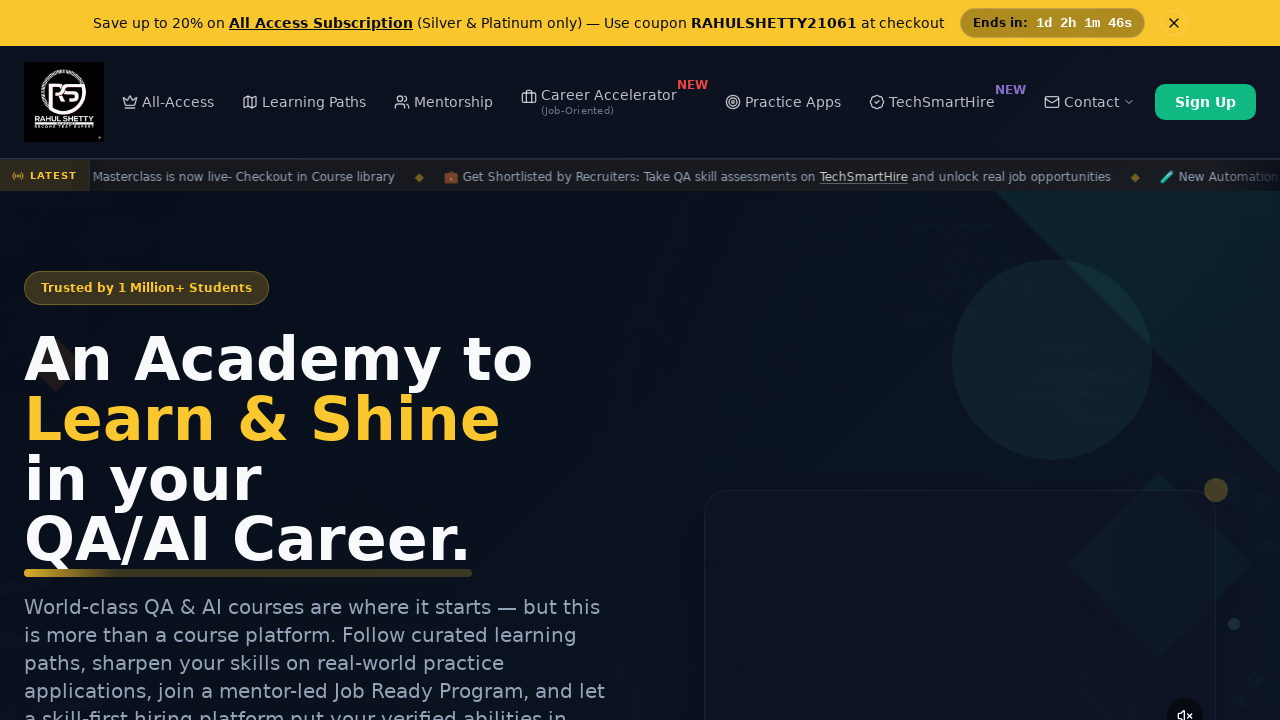

Extracted course name: Playwright Testing
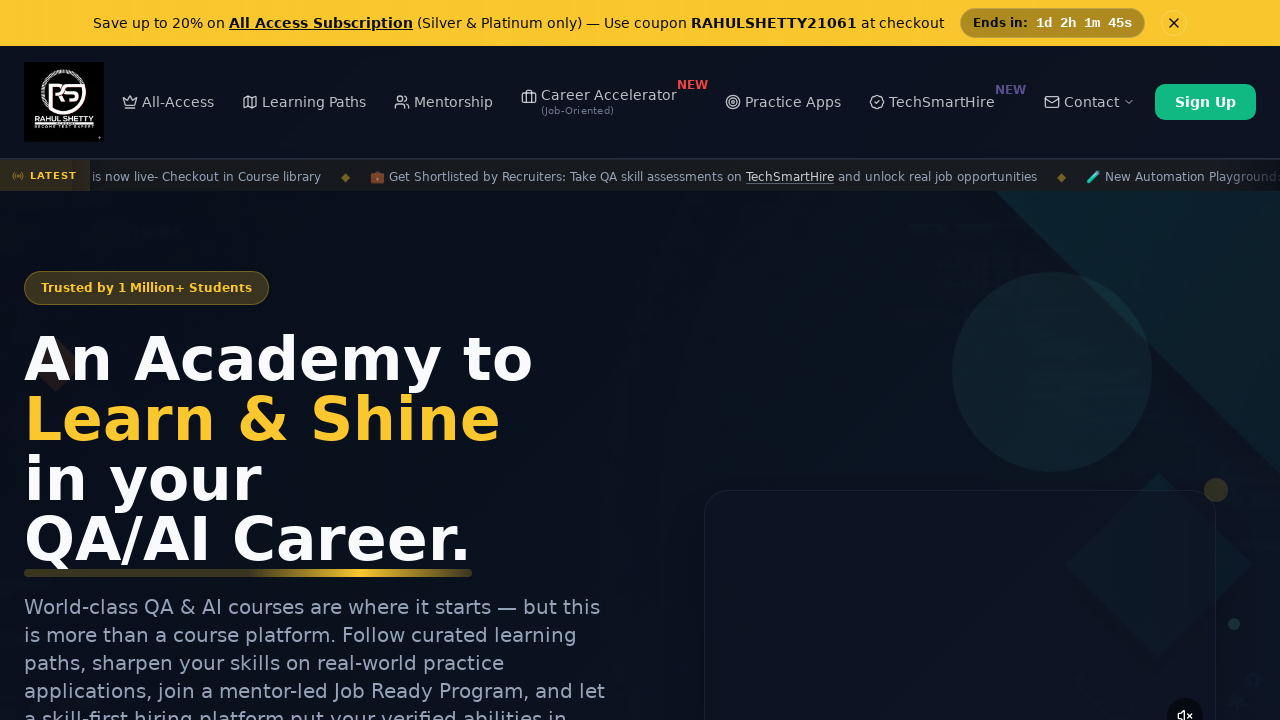

Switched back to original tab
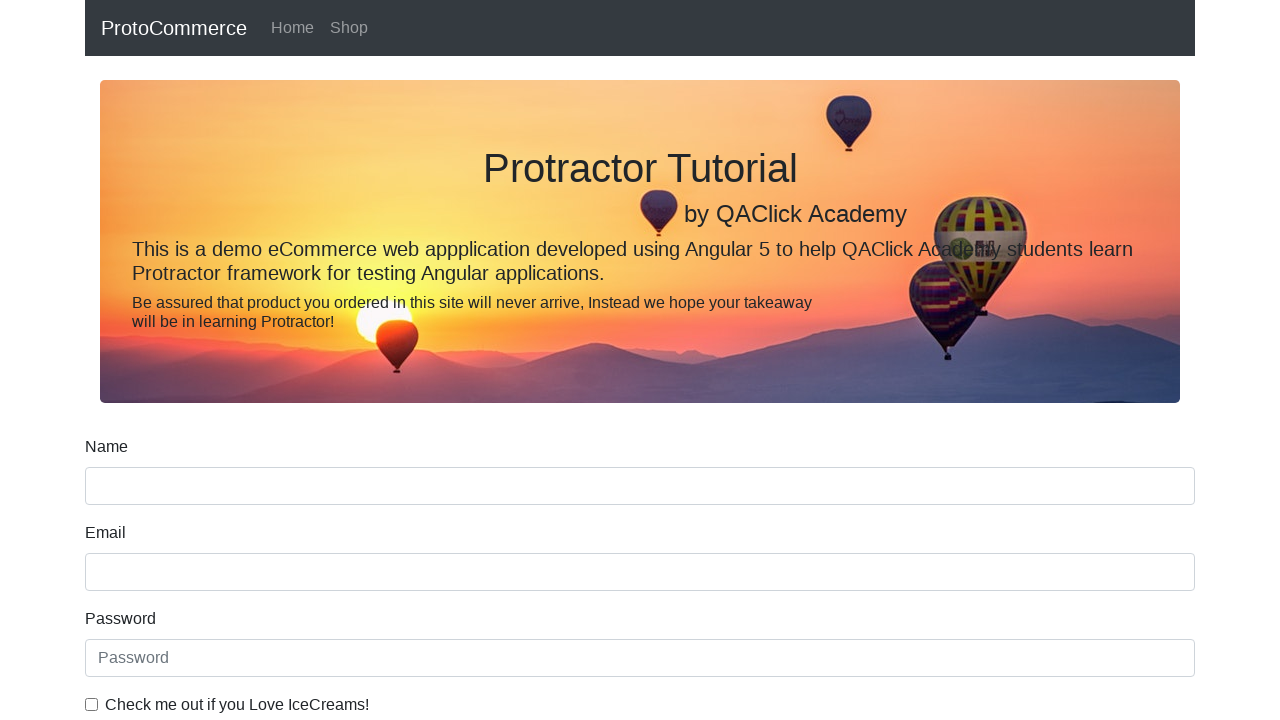

Filled name field with extracted course name: Playwright Testing on input[name='name']
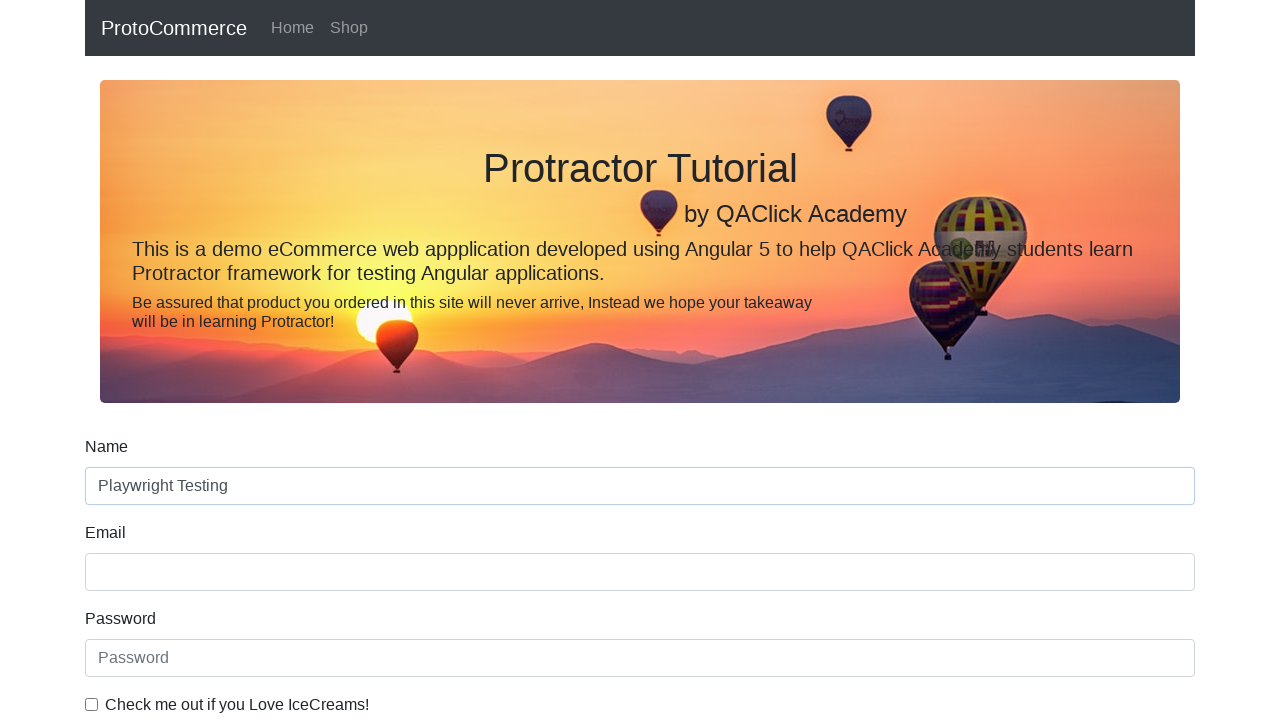

Closed the new tab
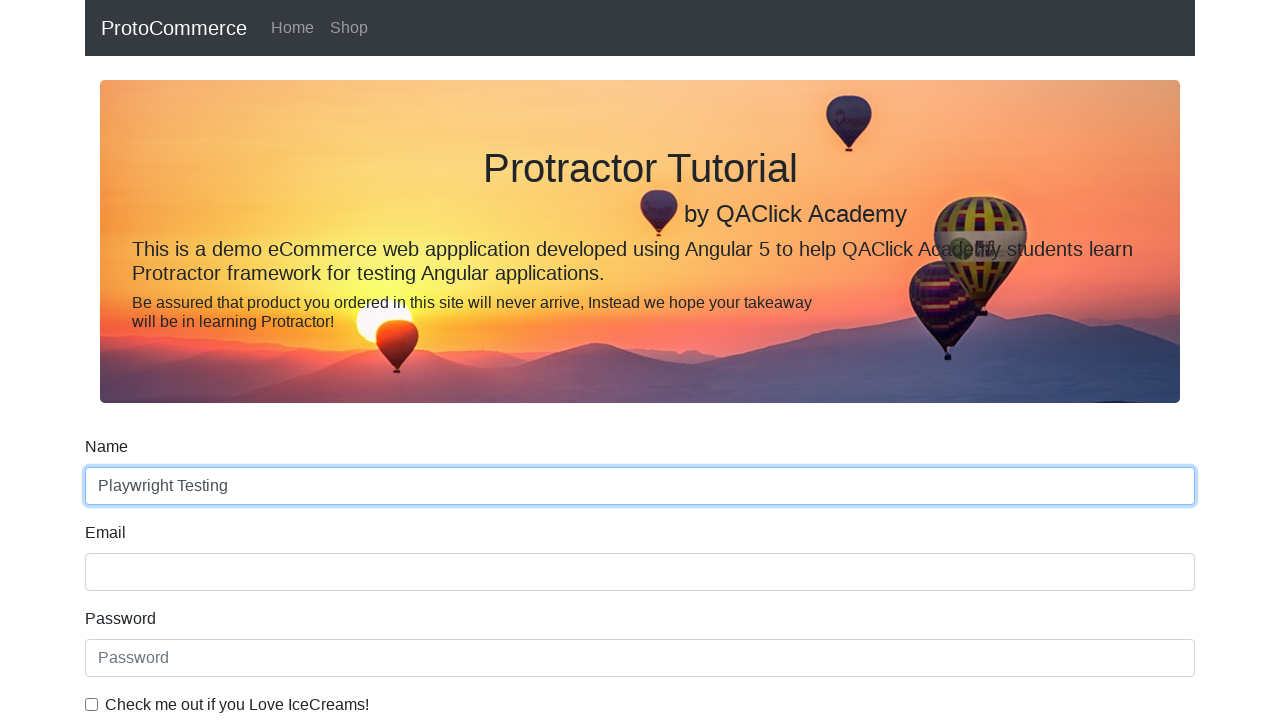

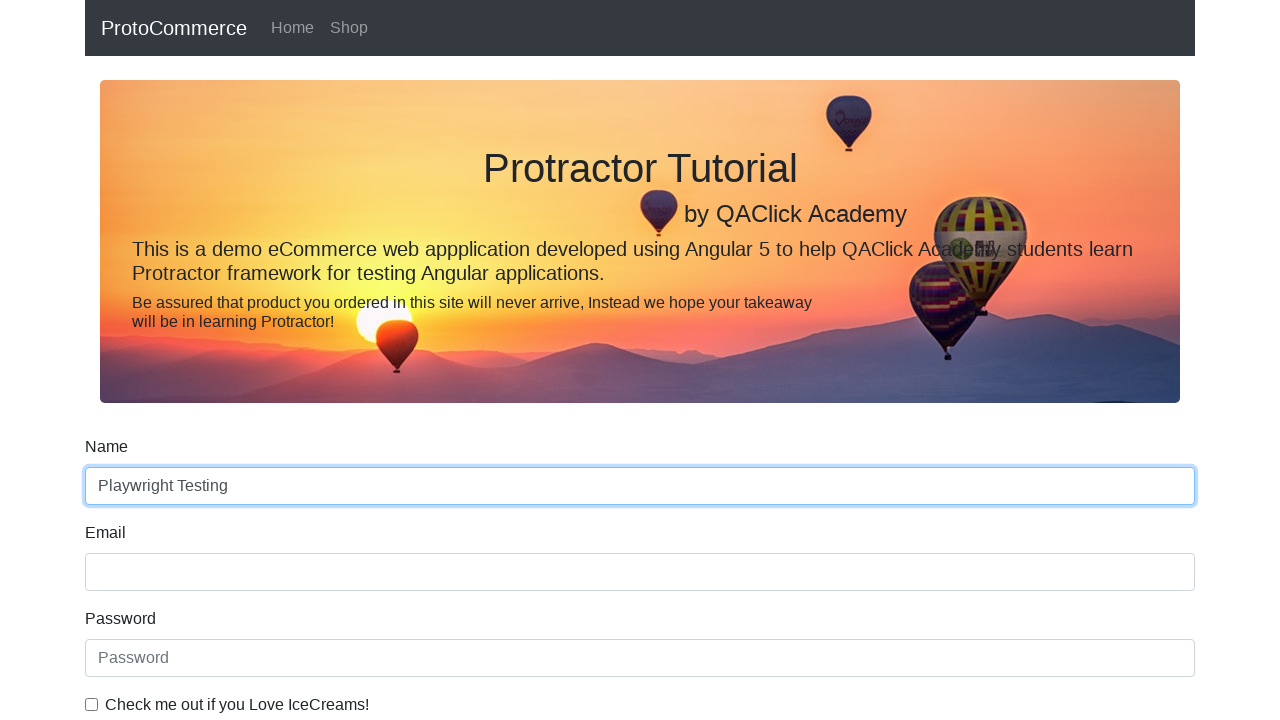